Navigates to ToolsQA homepage, clicks on Rest Assured link, verifies the page title and article heading, then navigates to HTTP Request article and verifies that page content.

Starting URL: https://toolsqa.com/

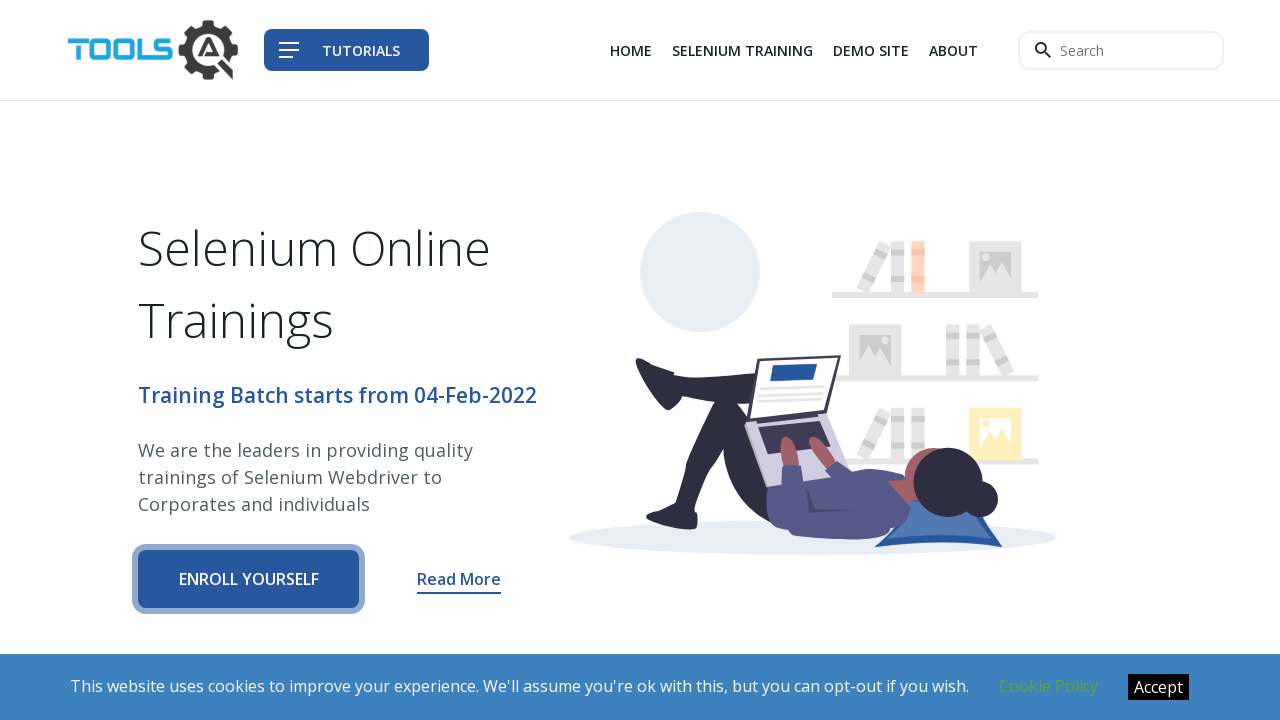

Clicked Rest Assured link by role at (640, 360) on internal:role=link[name="Rest Assured"i] >> nth=0
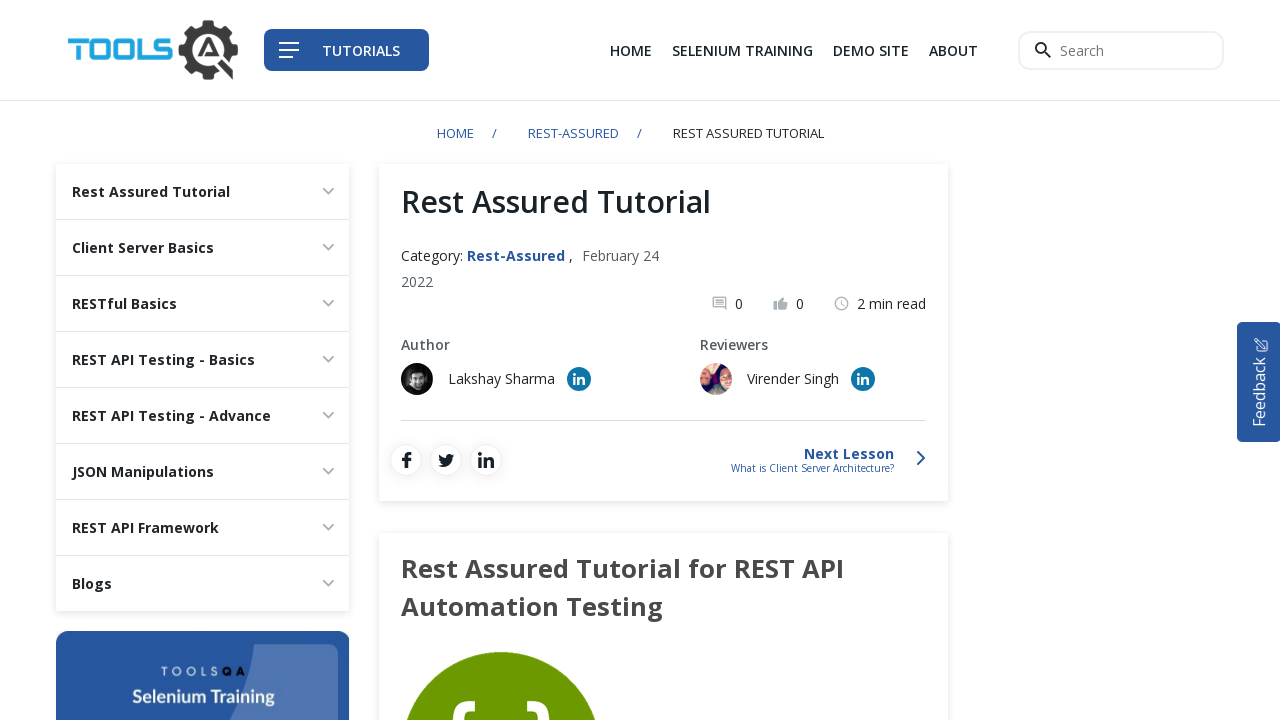

Rest Assured page loaded (domcontentloaded)
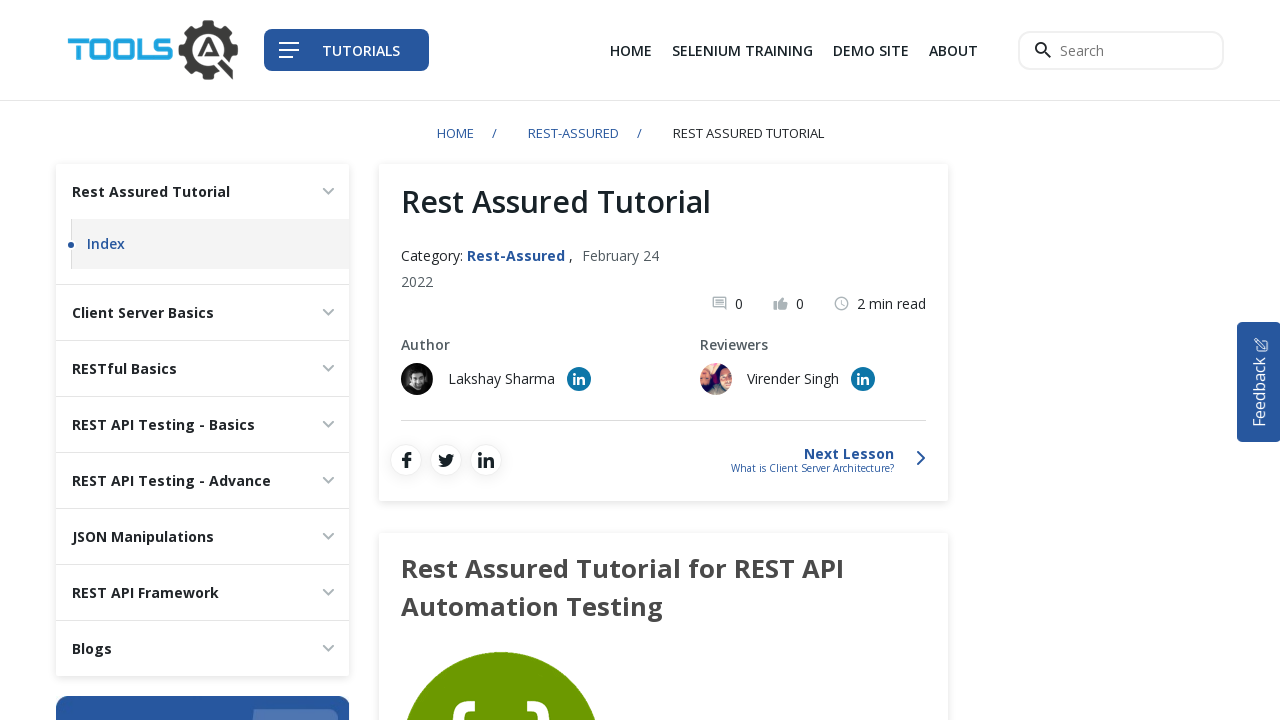

Verified page title contains 'Rest Assured'
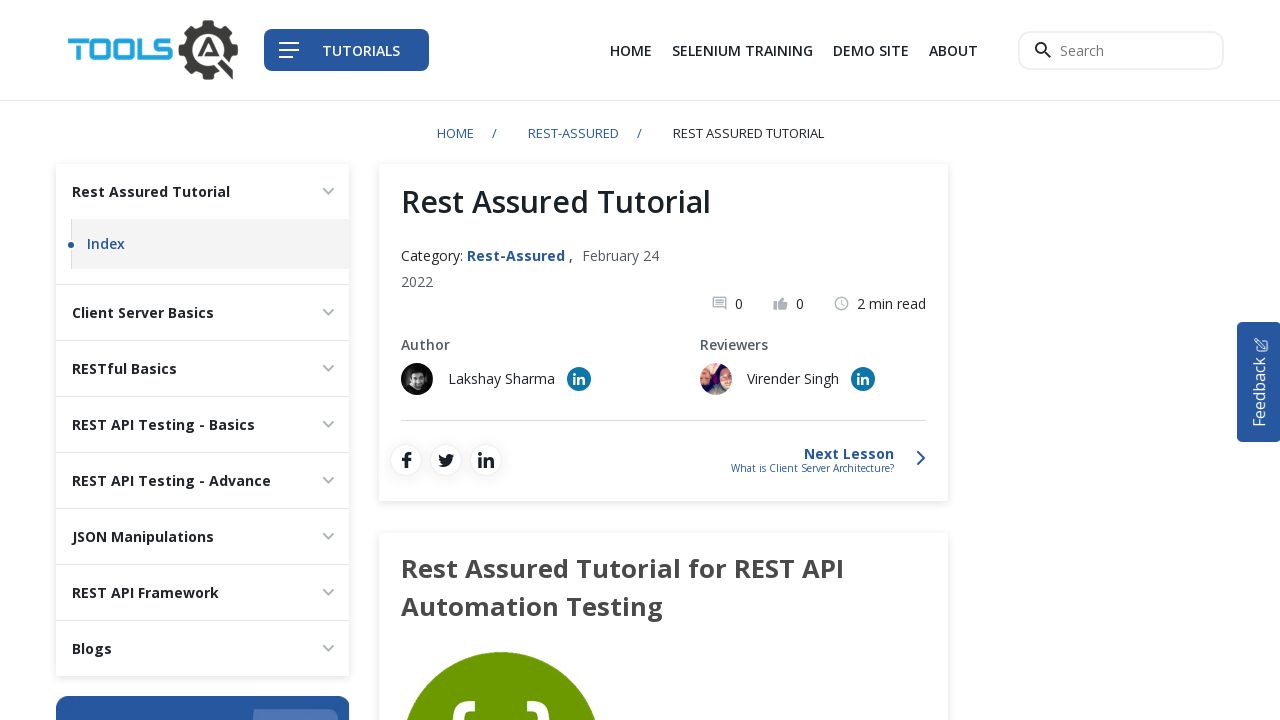

Verified Rest Assured Tutorial article heading is visible
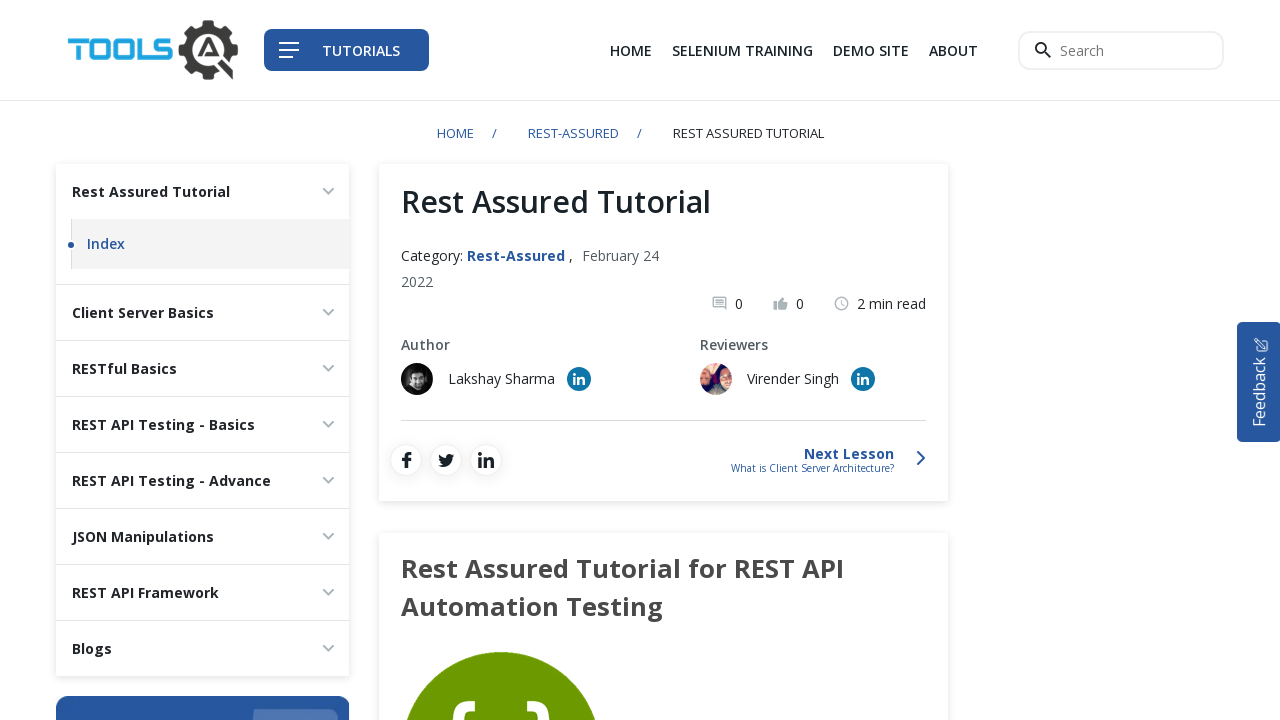

Clicked HTTP Request link by role at (469, 360) on internal:role=link[name="HTTP Request"i] >> nth=0
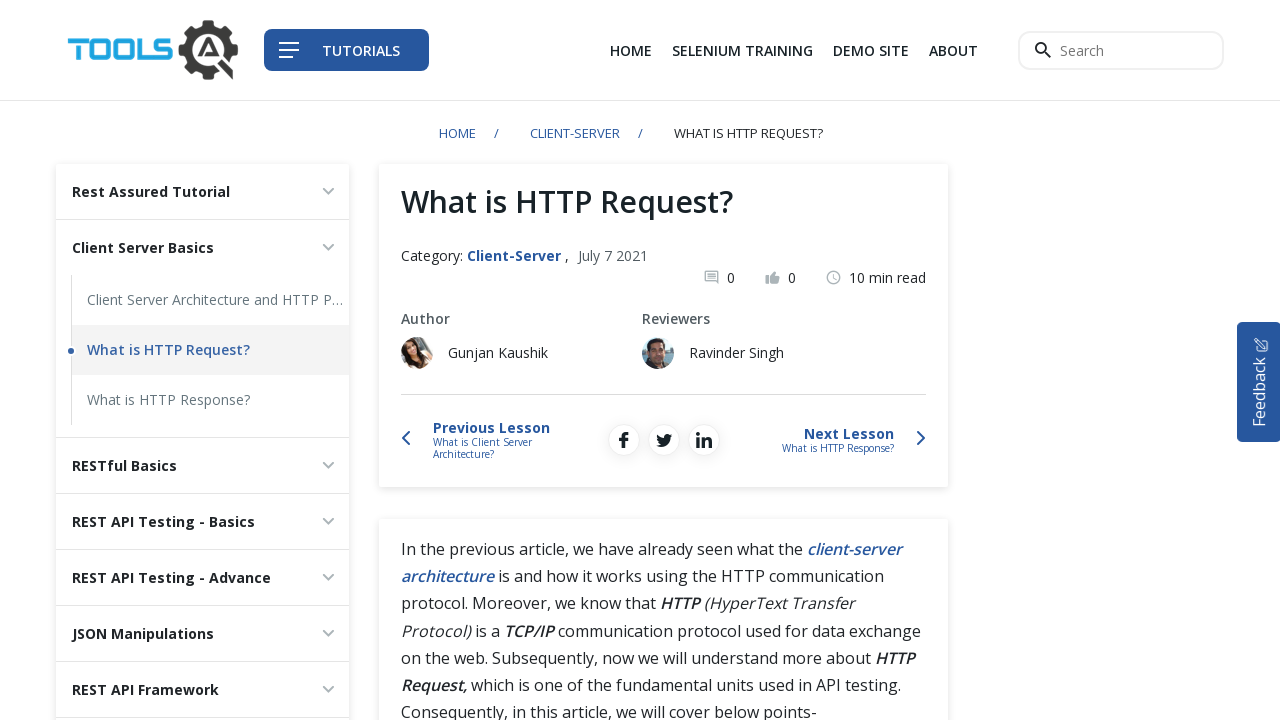

HTTP Request page loaded (domcontentloaded)
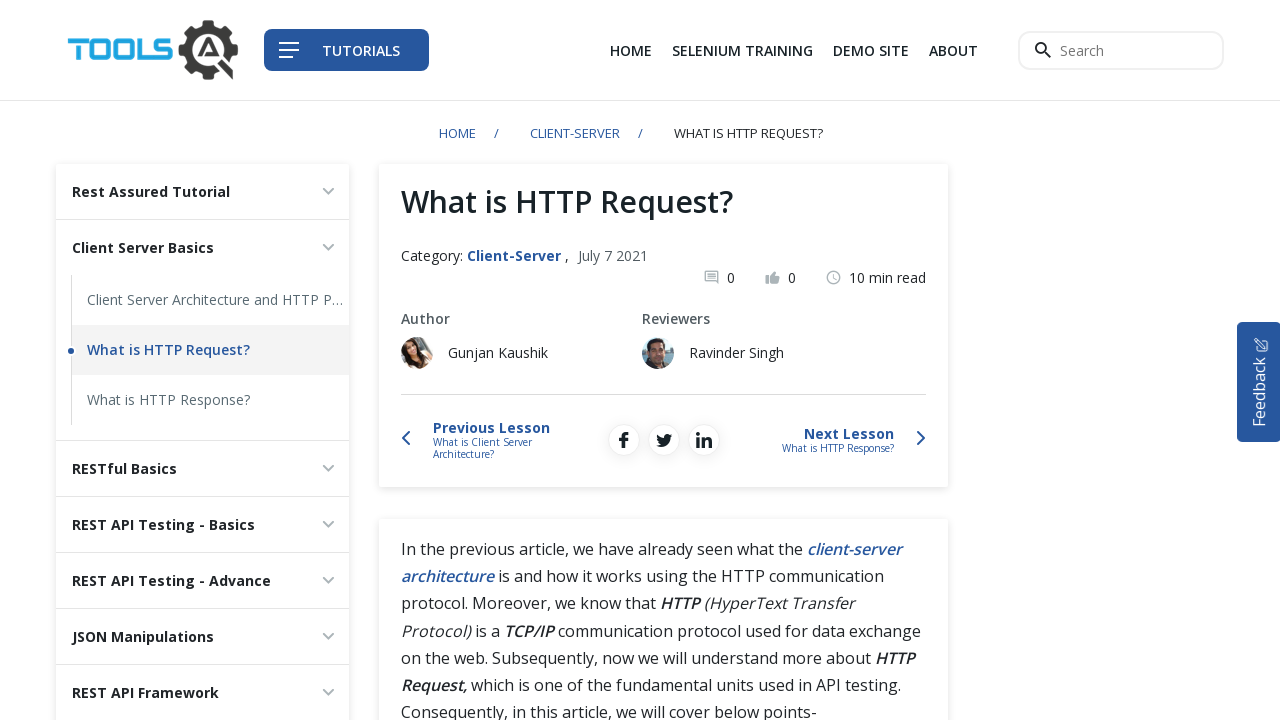

Verified HTTP Request page heading contains 'HTTP Request'
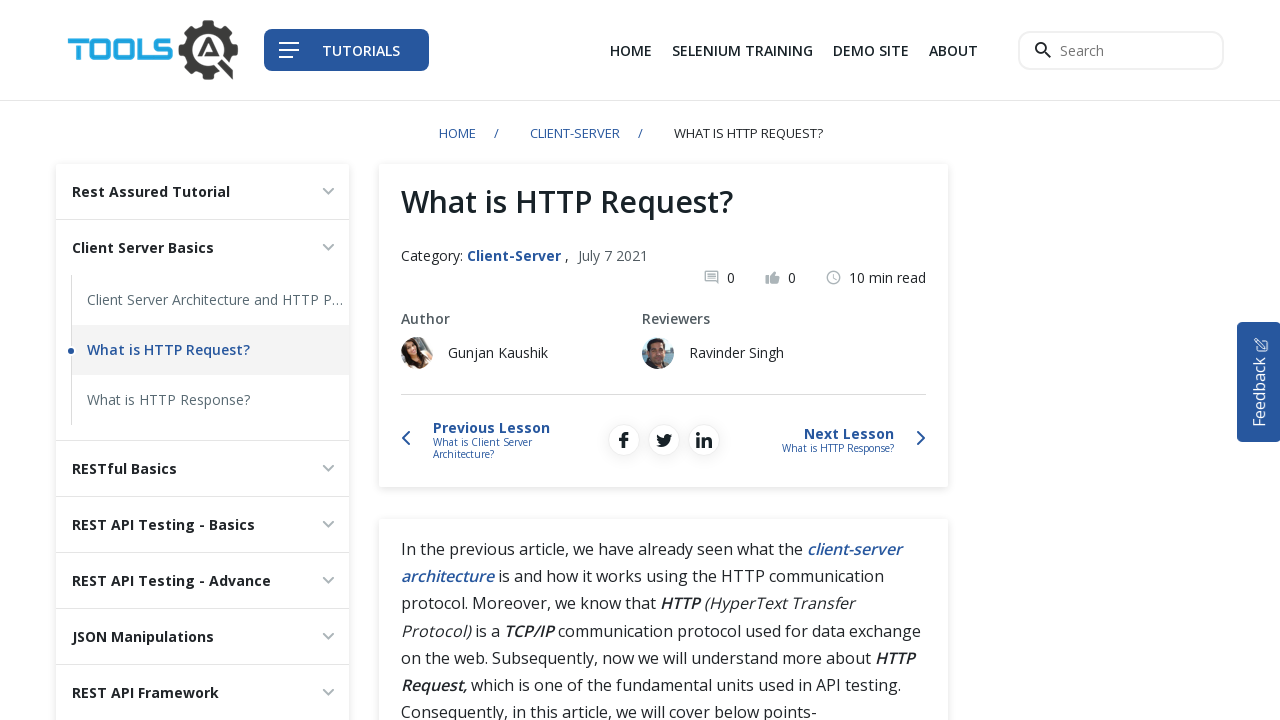

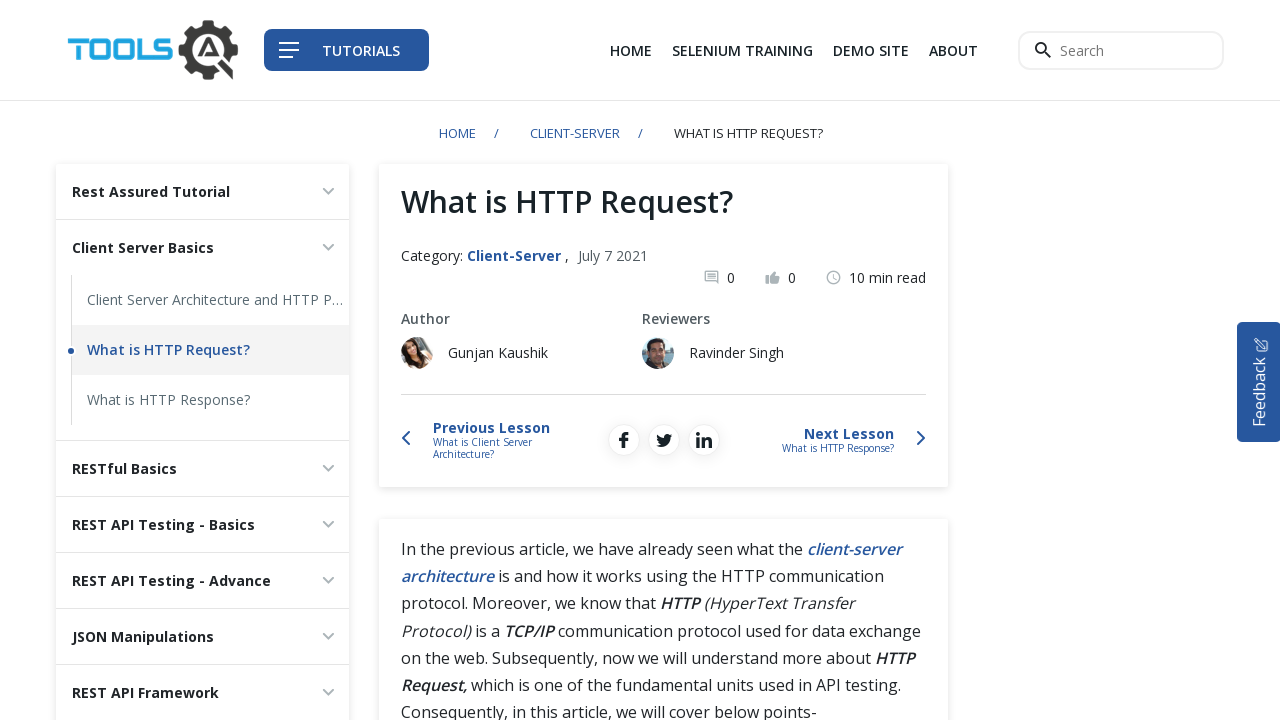